Tests form submission by filling a text field and clicking the submit button, then verifying the success message

Starting URL: https://www.selenium.dev/selenium/web/web-form.html

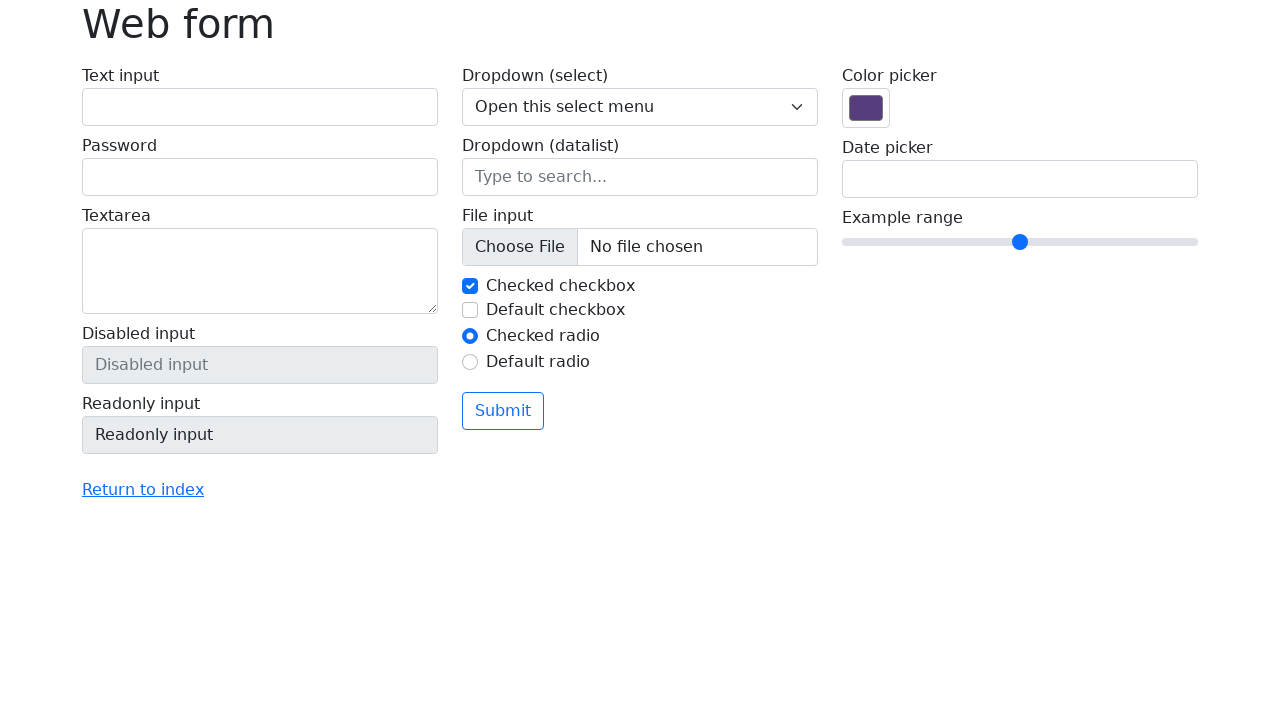

Filled text field with 'Ignas Pangonis' on input[name='my-text']
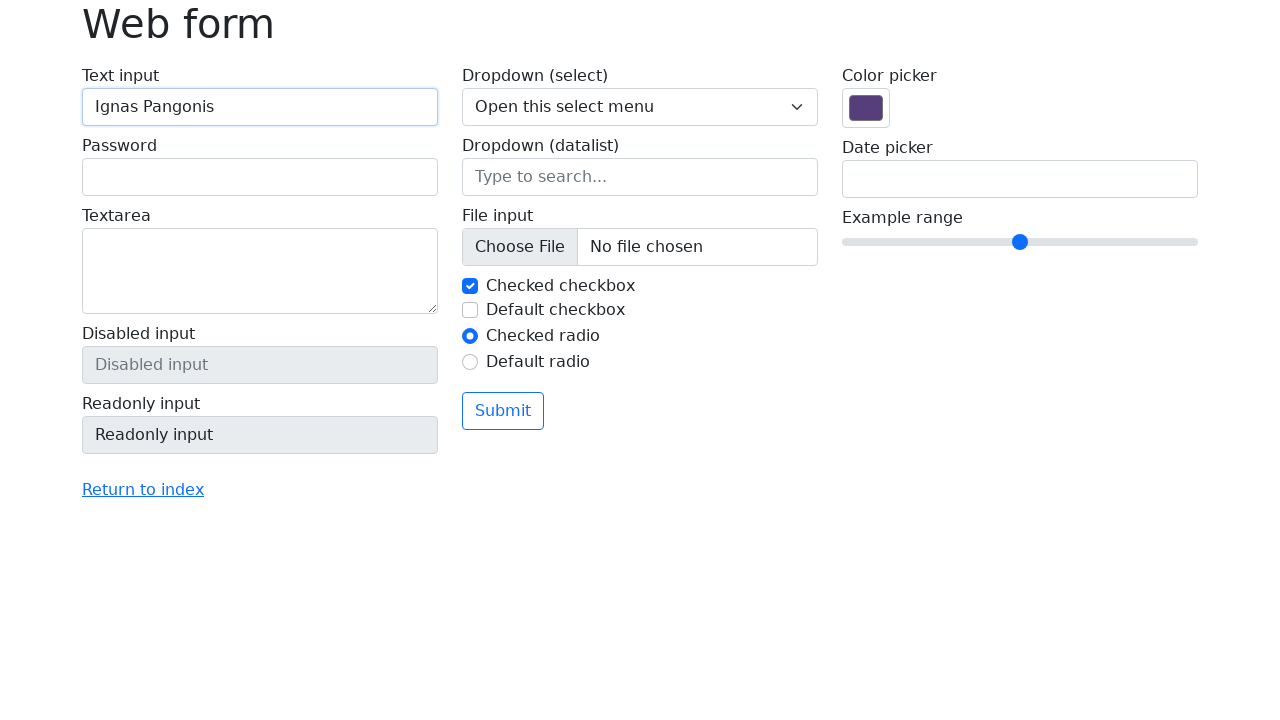

Clicked submit button at (503, 411) on button
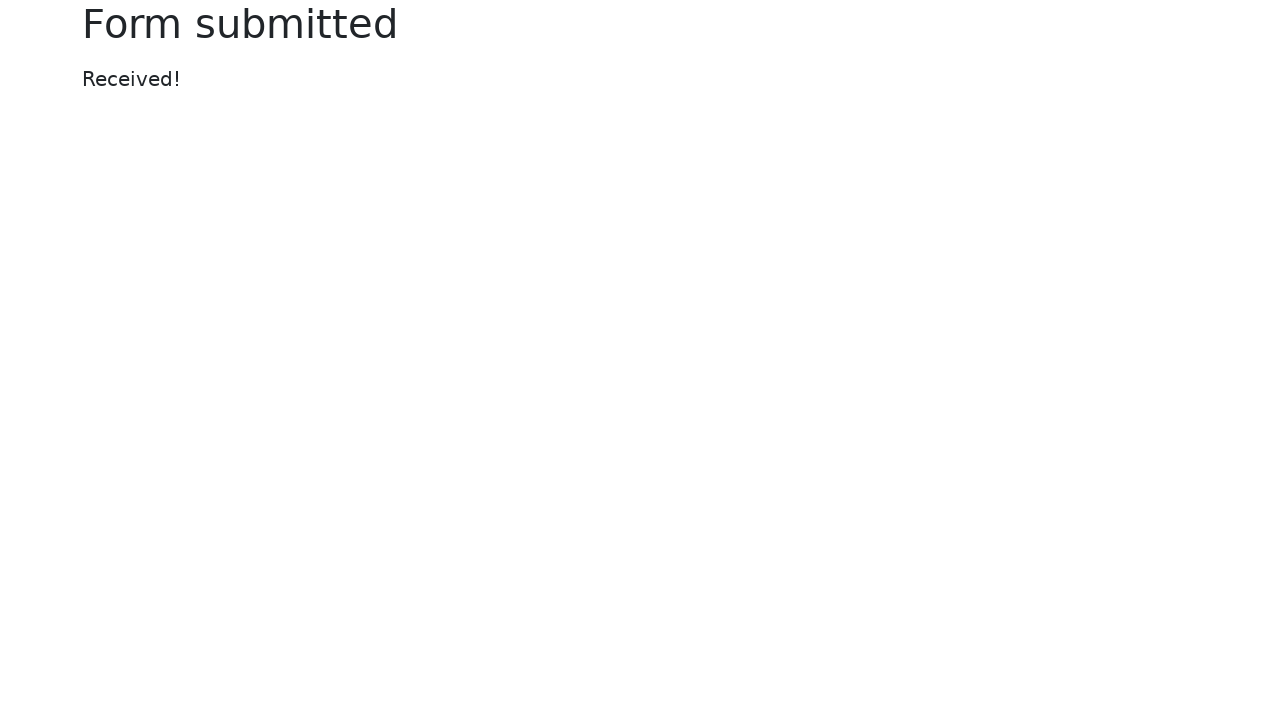

Success message appeared
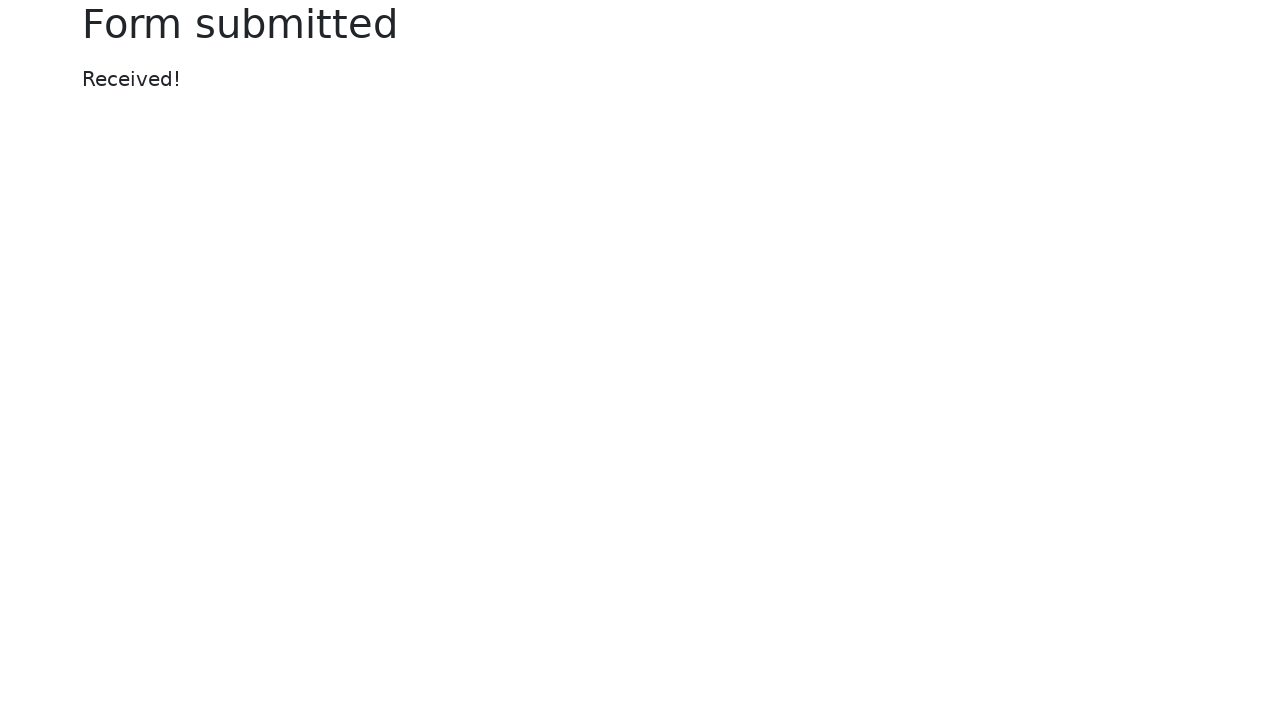

Retrieved success message text
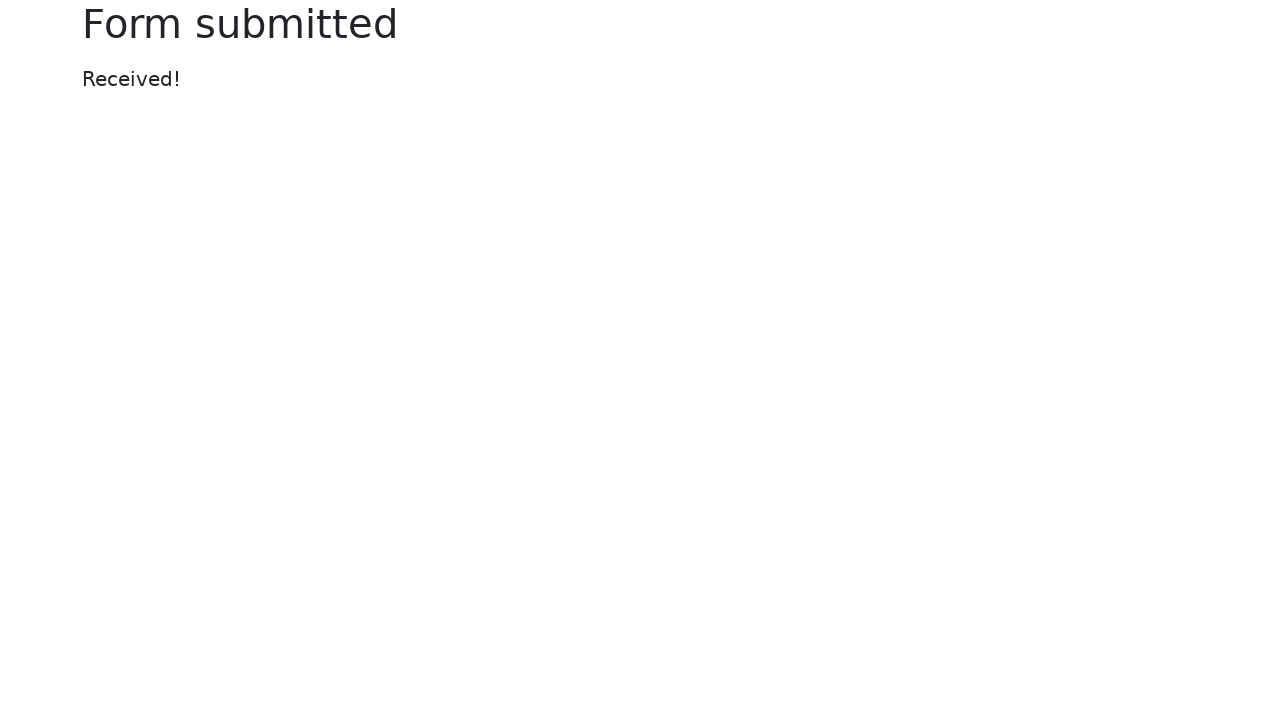

Verified success message equals 'Received!'
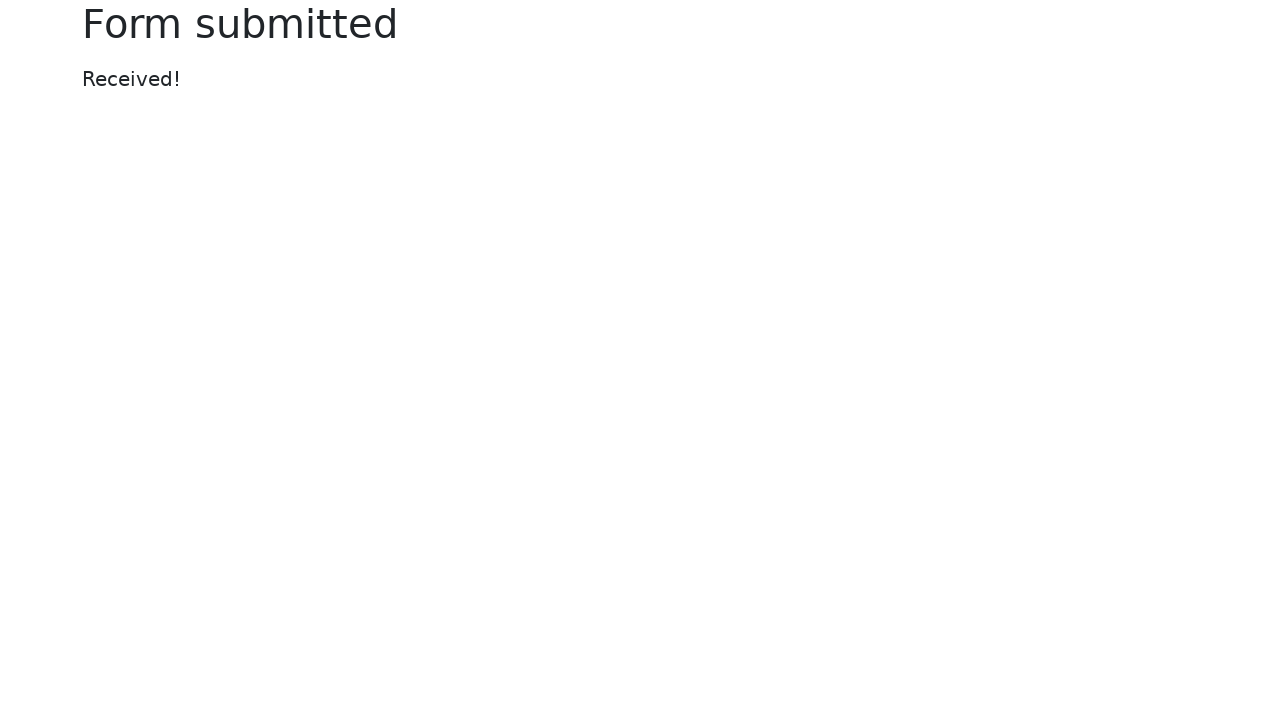

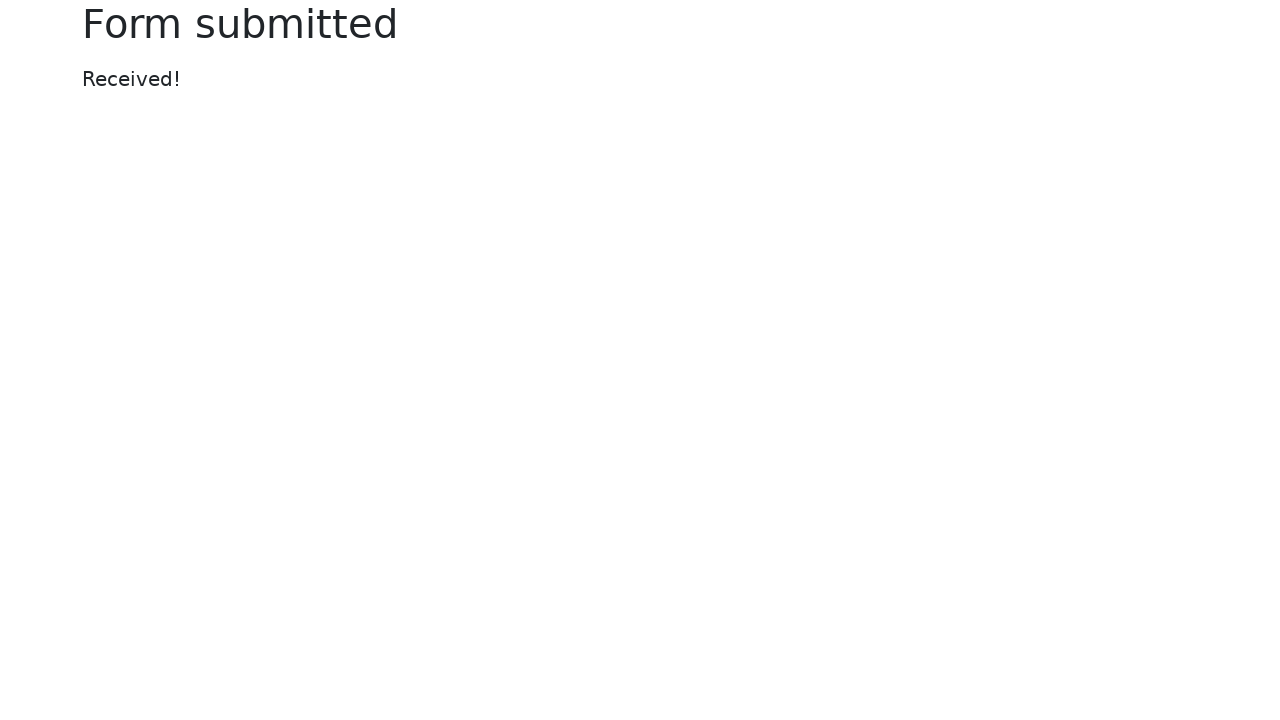